Tests jQuery UI datepicker functionality by switching to an iframe, opening the datepicker, navigating to a specific year and month using navigation buttons, and selecting a day.

Starting URL: http://jqueryui.com/datepicker

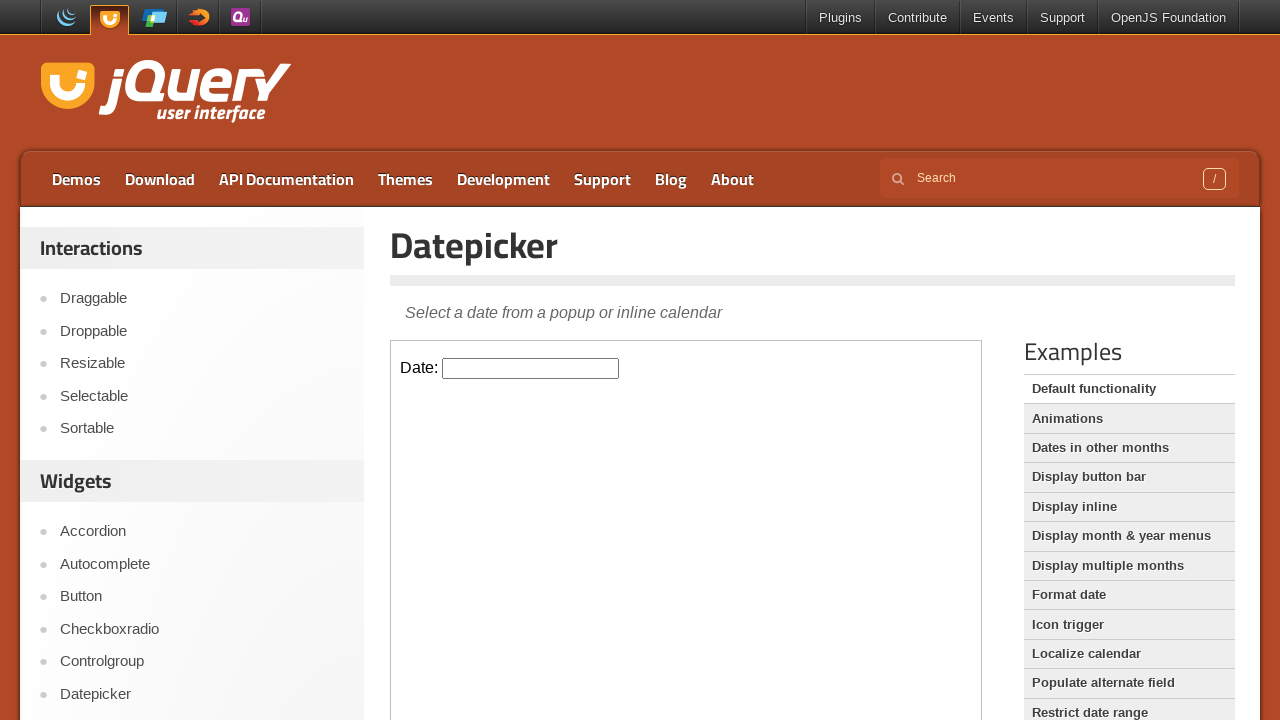

Located iframe containing datepicker
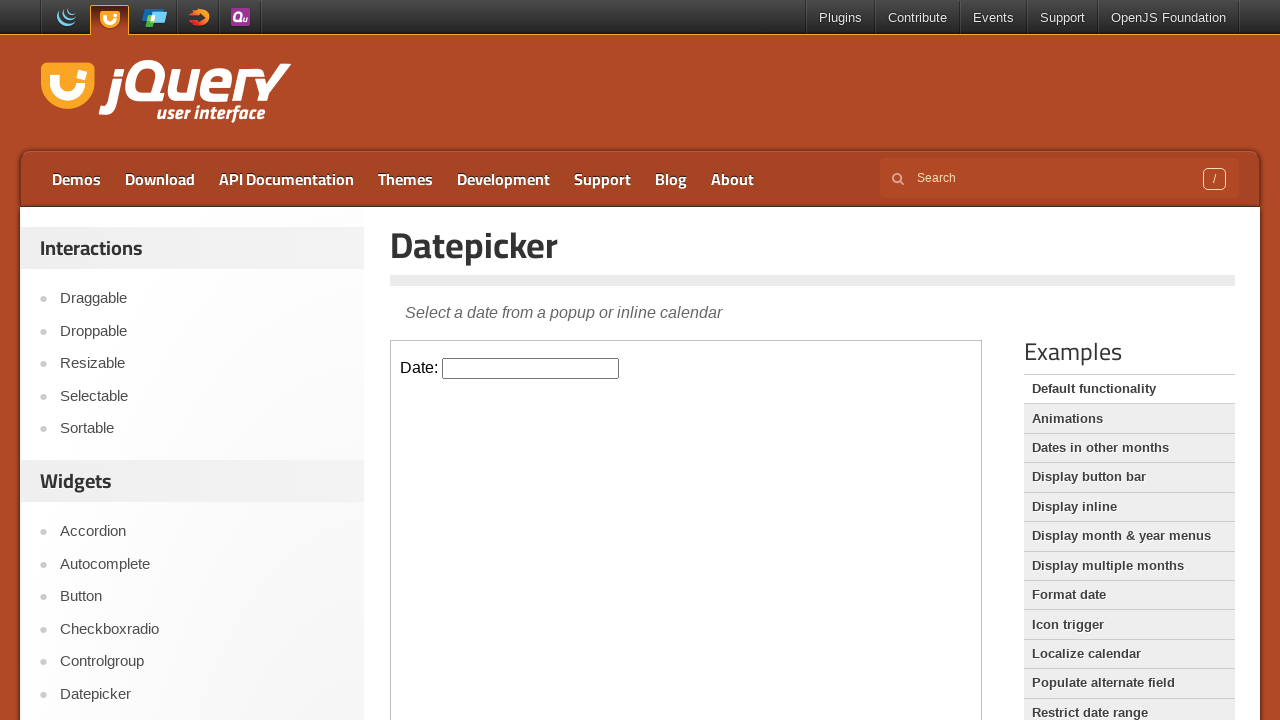

Clicked datepicker input to open calendar at (531, 368) on iframe.demo-frame >> nth=0 >> internal:control=enter-frame >> #datepicker
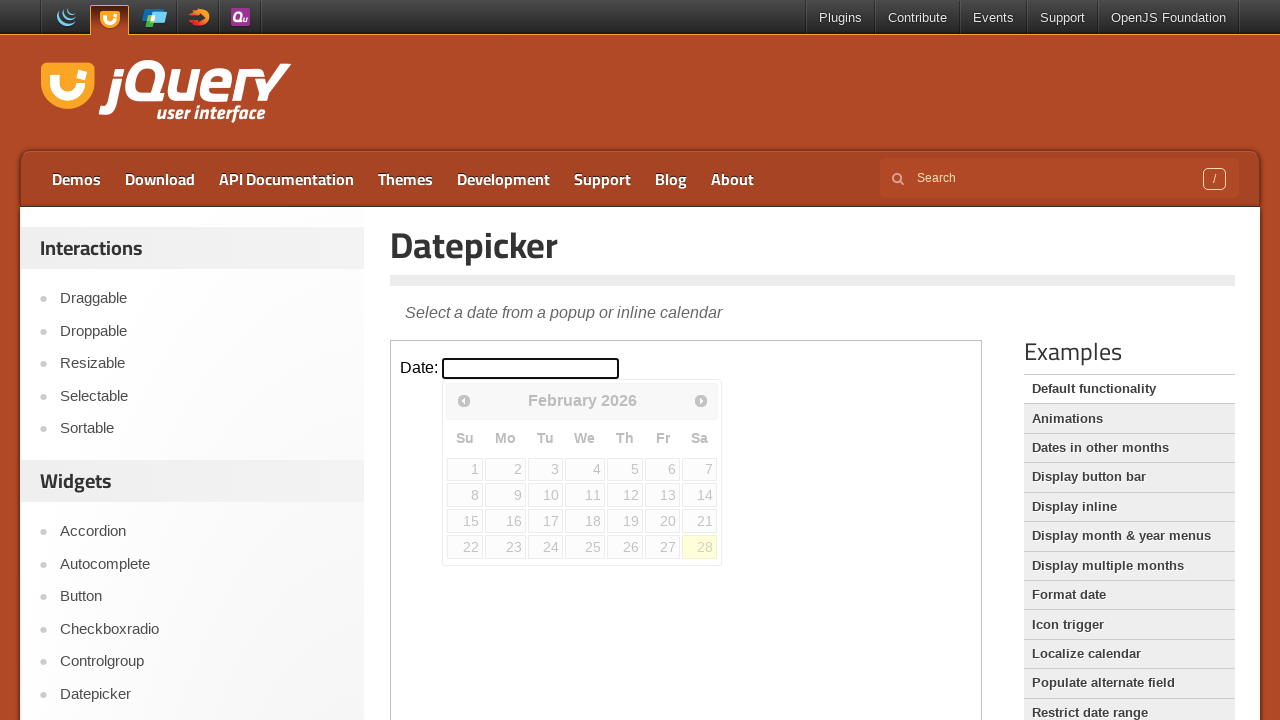

Calendar appeared and became visible
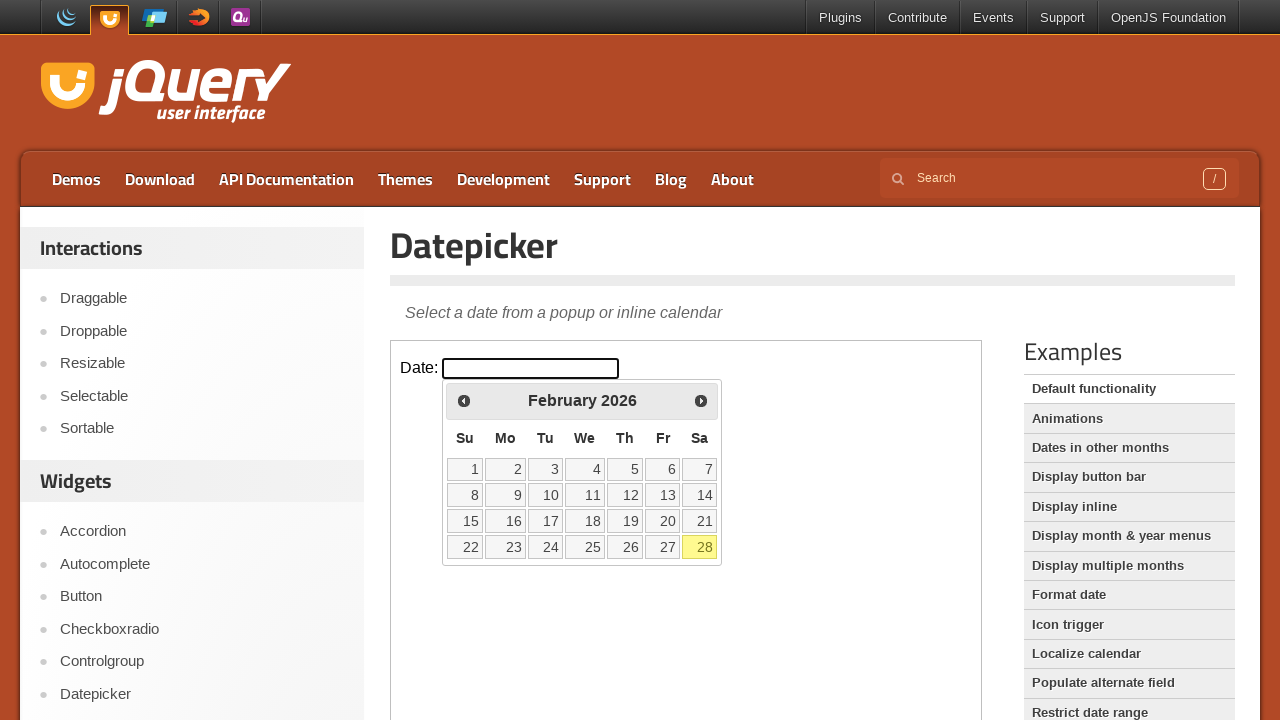

Clicked previous button to navigate backward (currently at 2/2026) at (464, 400) on iframe.demo-frame >> nth=0 >> internal:control=enter-frame >> .ui-datepicker-pre
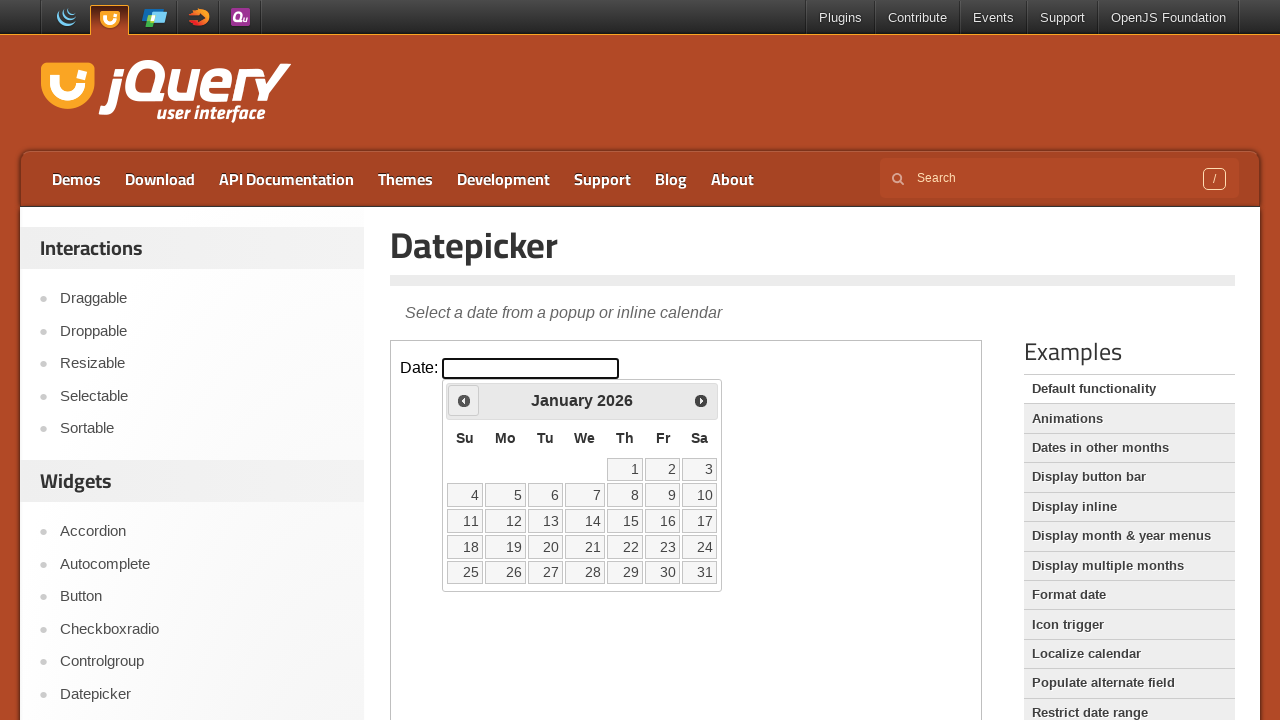

Waited 100ms for calendar to update
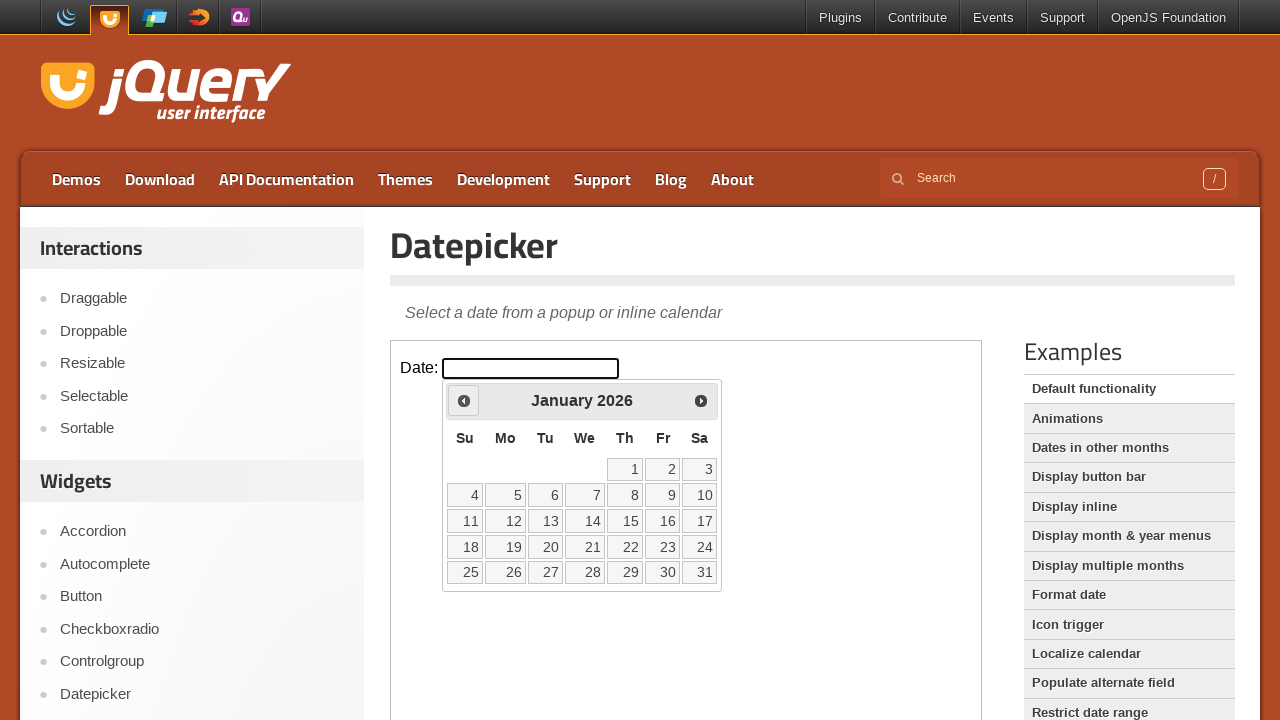

Clicked previous button to navigate backward (currently at 1/2026) at (464, 400) on iframe.demo-frame >> nth=0 >> internal:control=enter-frame >> .ui-datepicker-pre
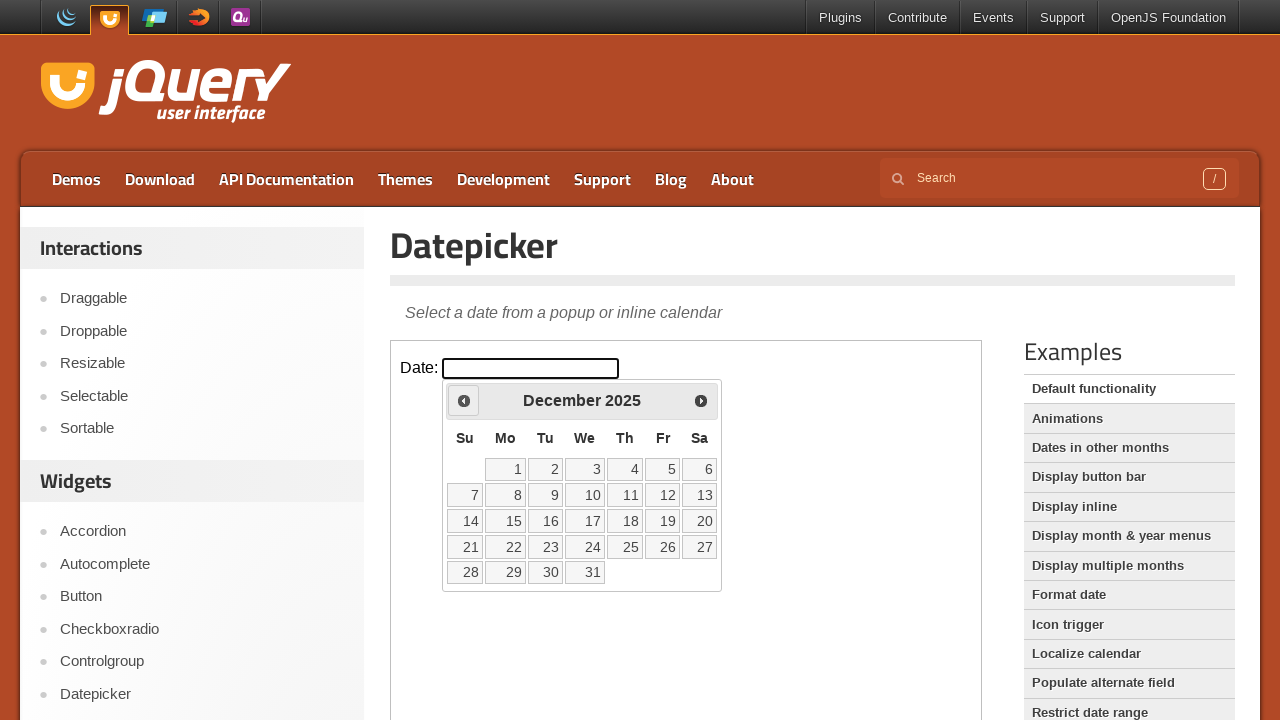

Waited 100ms for calendar to update
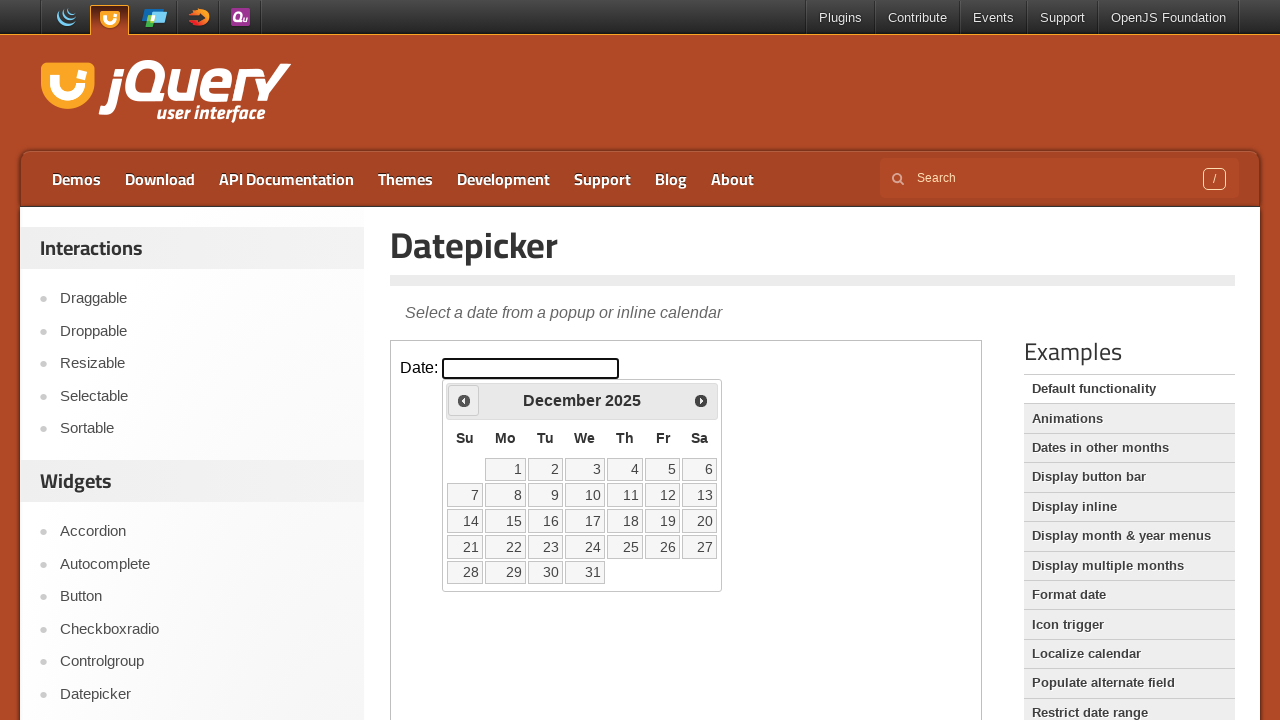

Clicked previous button to navigate backward (currently at 12/2025) at (464, 400) on iframe.demo-frame >> nth=0 >> internal:control=enter-frame >> .ui-datepicker-pre
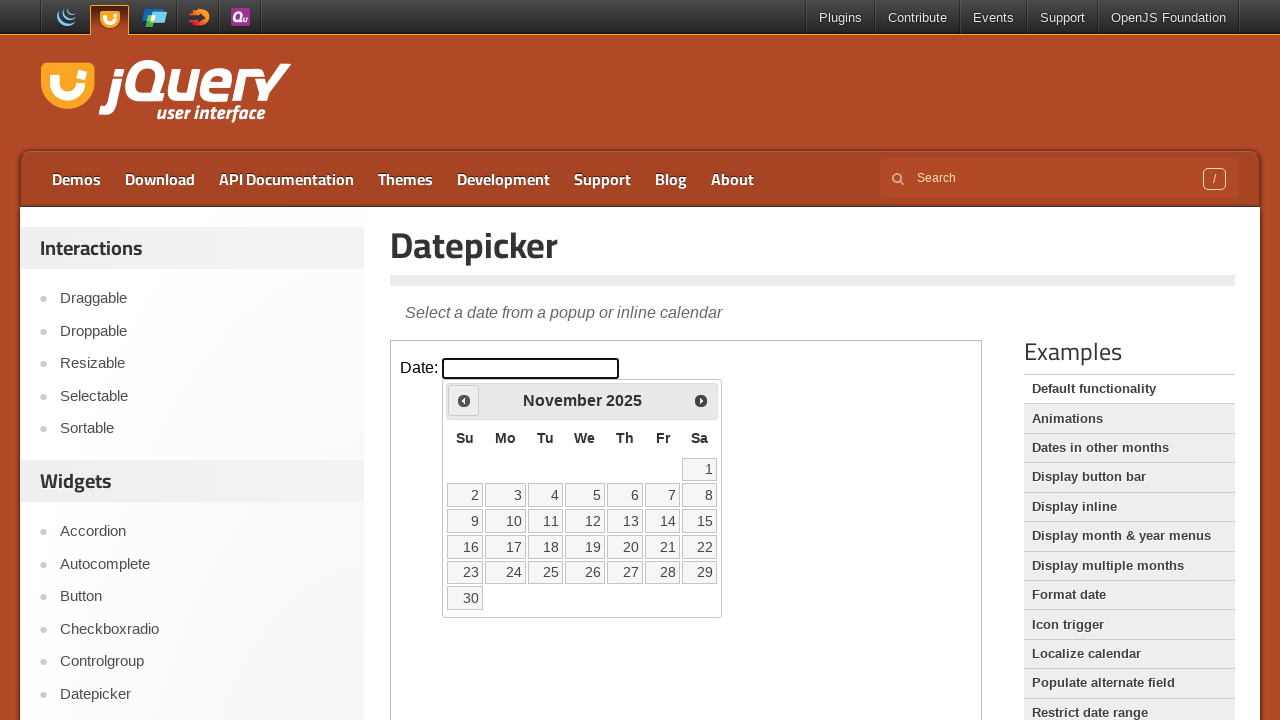

Waited 100ms for calendar to update
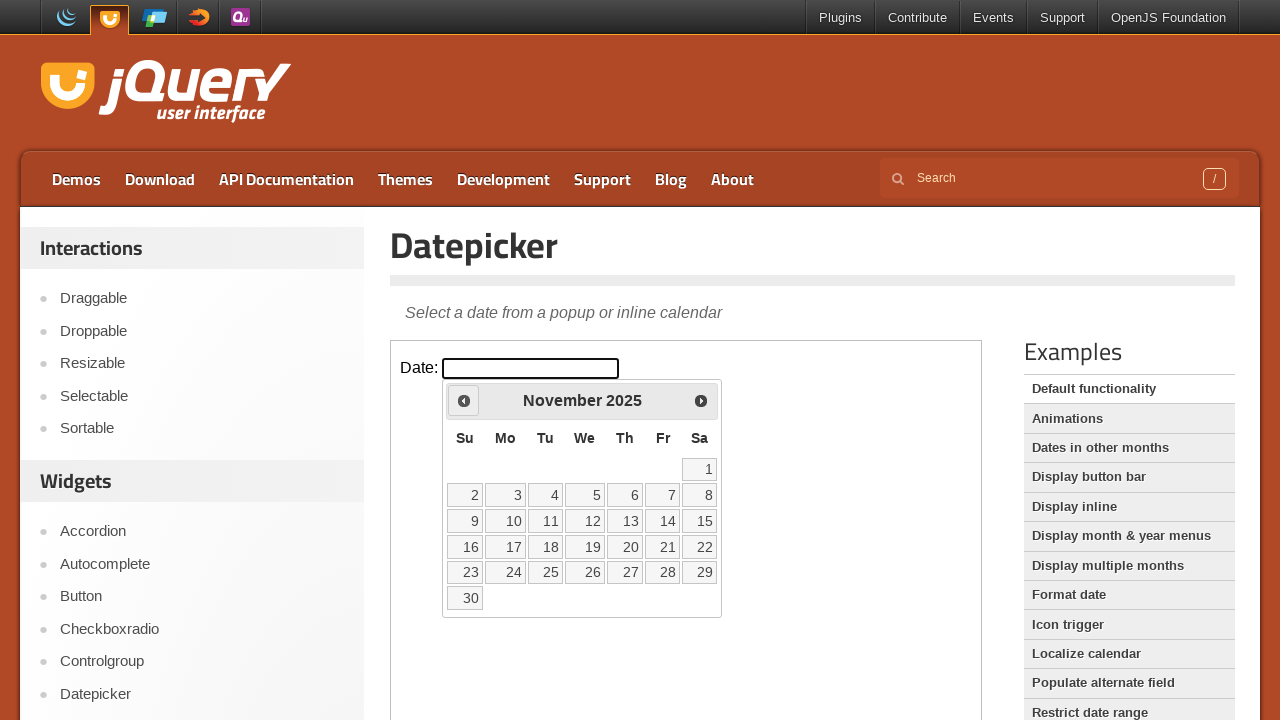

Clicked previous button to navigate backward (currently at 11/2025) at (464, 400) on iframe.demo-frame >> nth=0 >> internal:control=enter-frame >> .ui-datepicker-pre
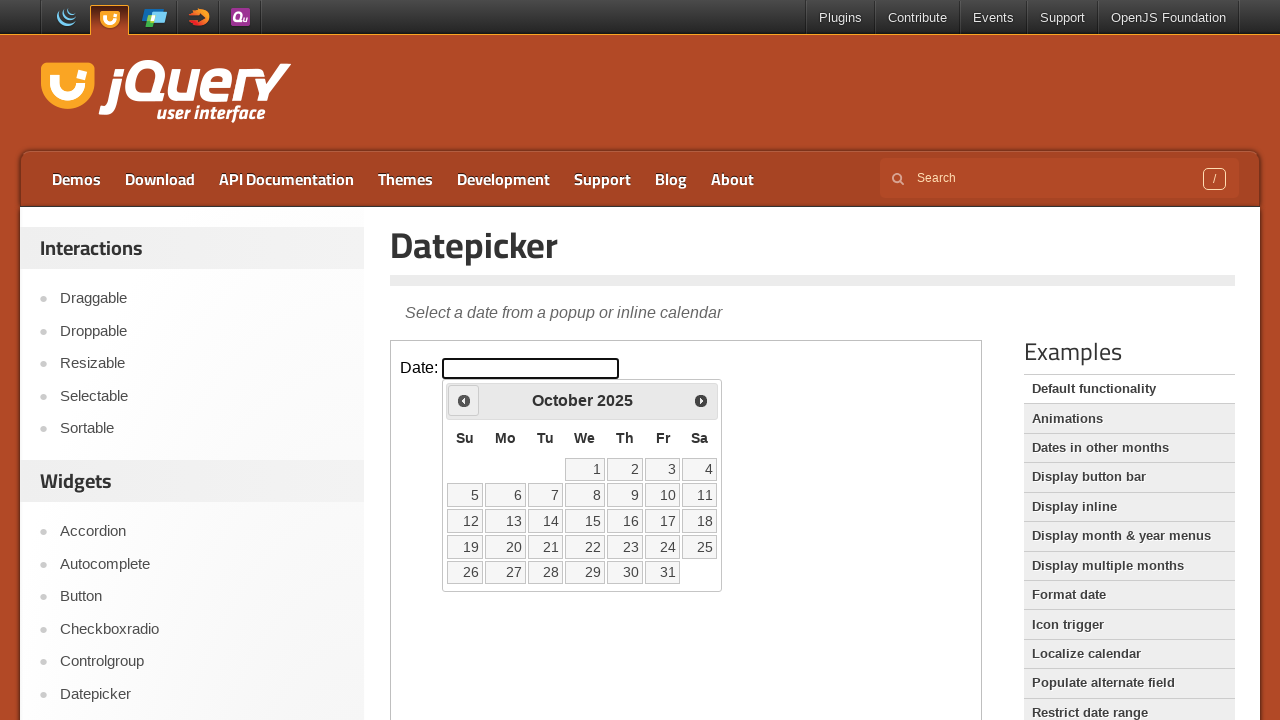

Waited 100ms for calendar to update
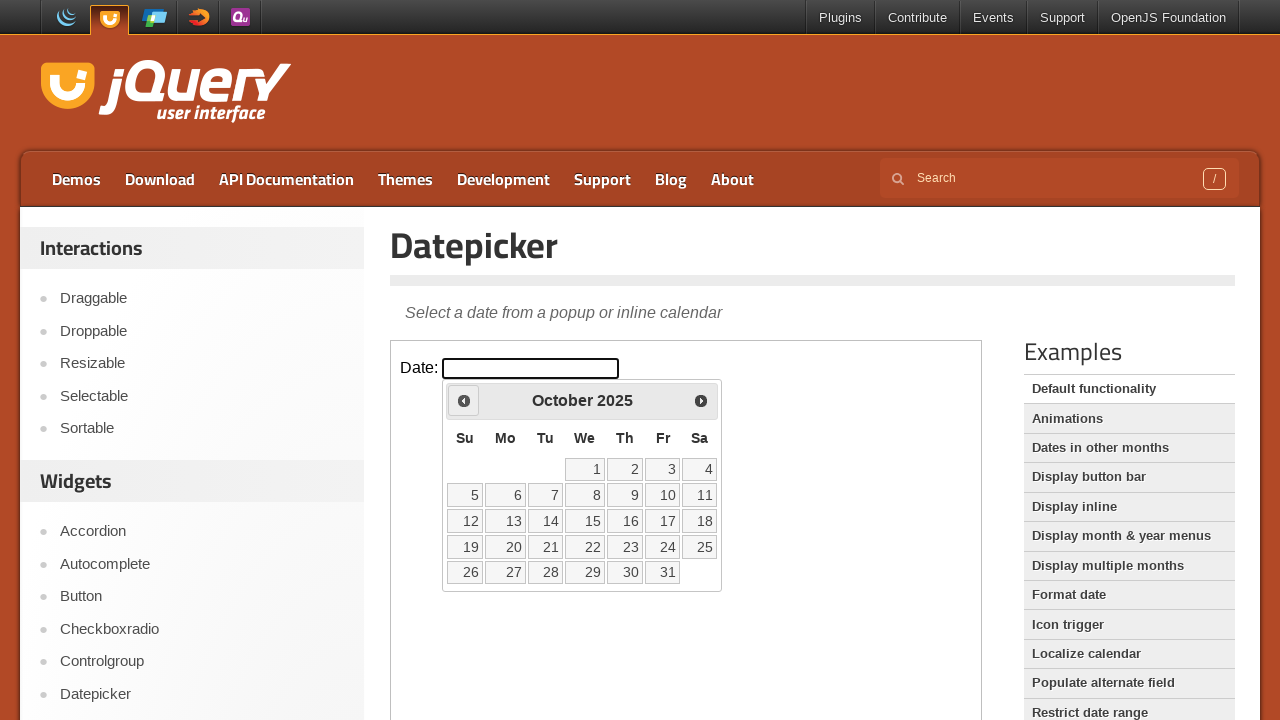

Clicked previous button to navigate backward (currently at 10/2025) at (464, 400) on iframe.demo-frame >> nth=0 >> internal:control=enter-frame >> .ui-datepicker-pre
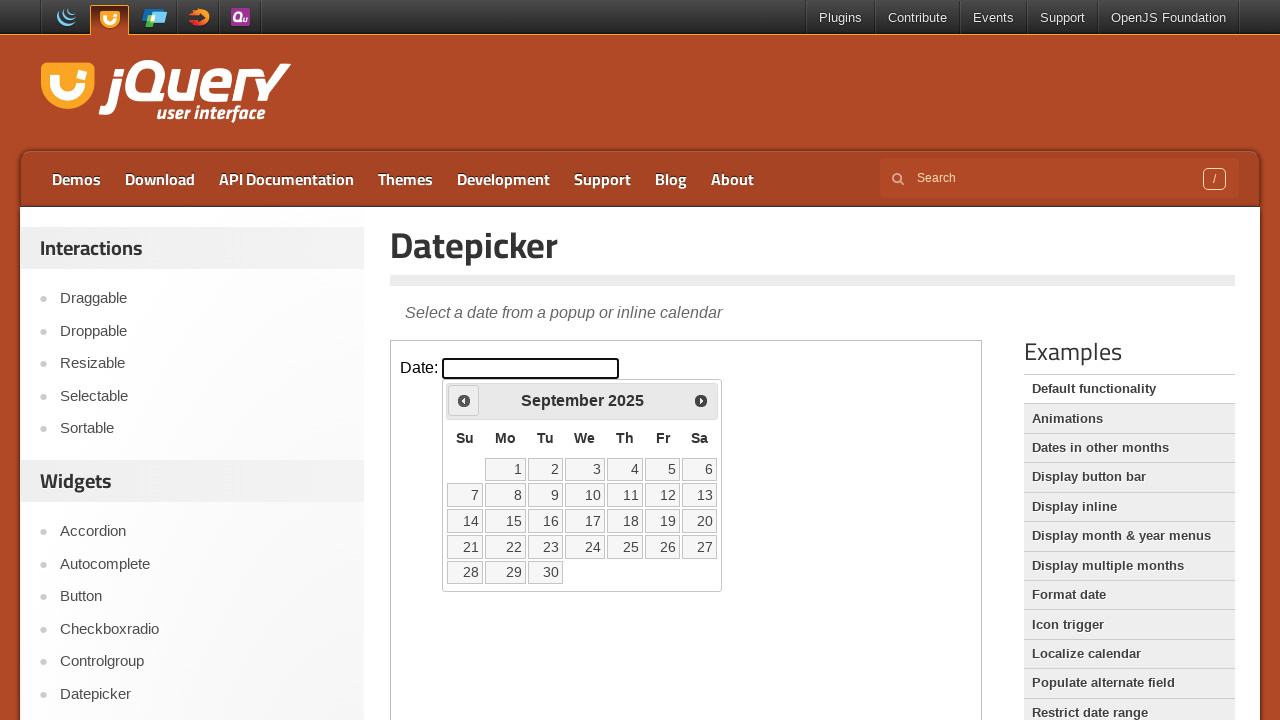

Waited 100ms for calendar to update
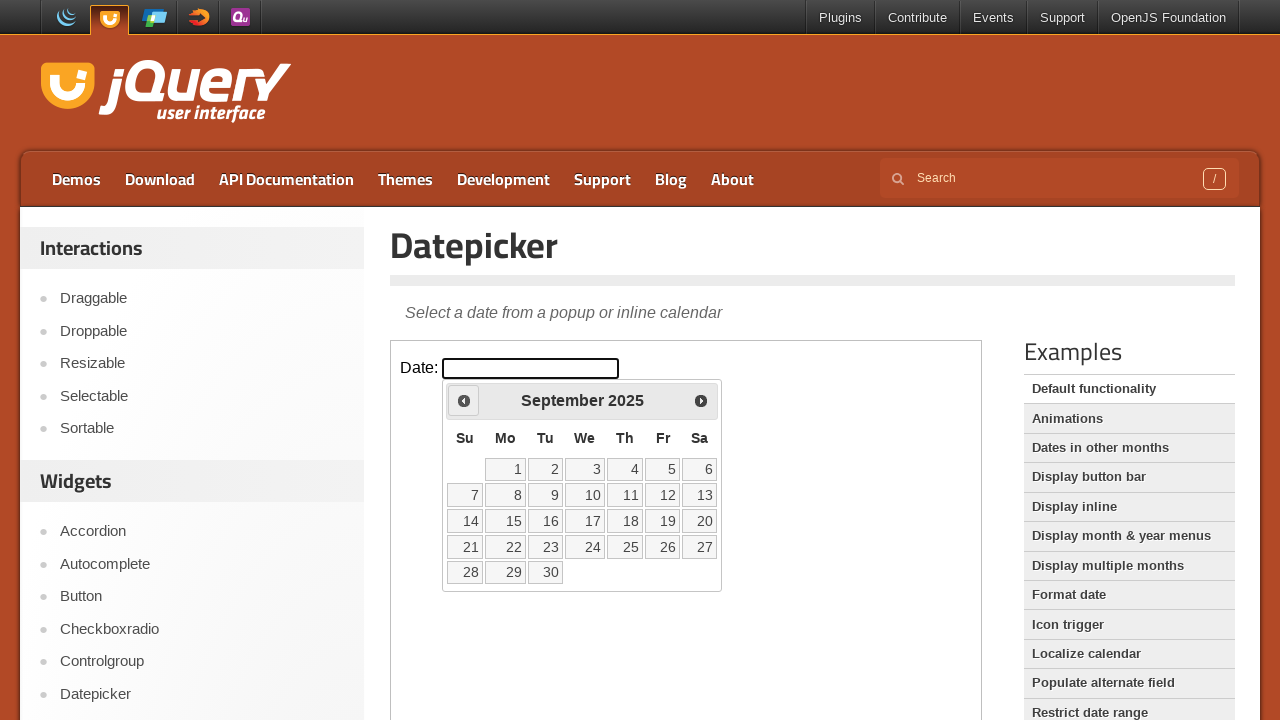

Clicked previous button to navigate backward (currently at 9/2025) at (464, 400) on iframe.demo-frame >> nth=0 >> internal:control=enter-frame >> .ui-datepicker-pre
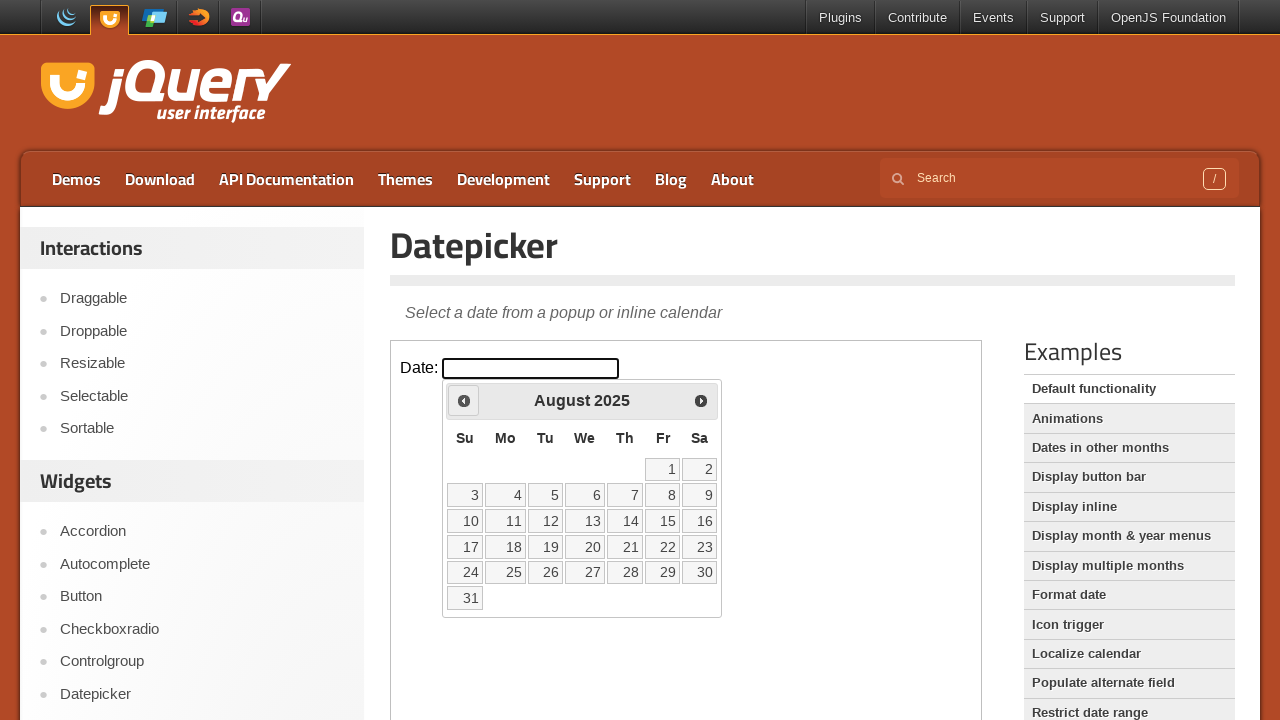

Waited 100ms for calendar to update
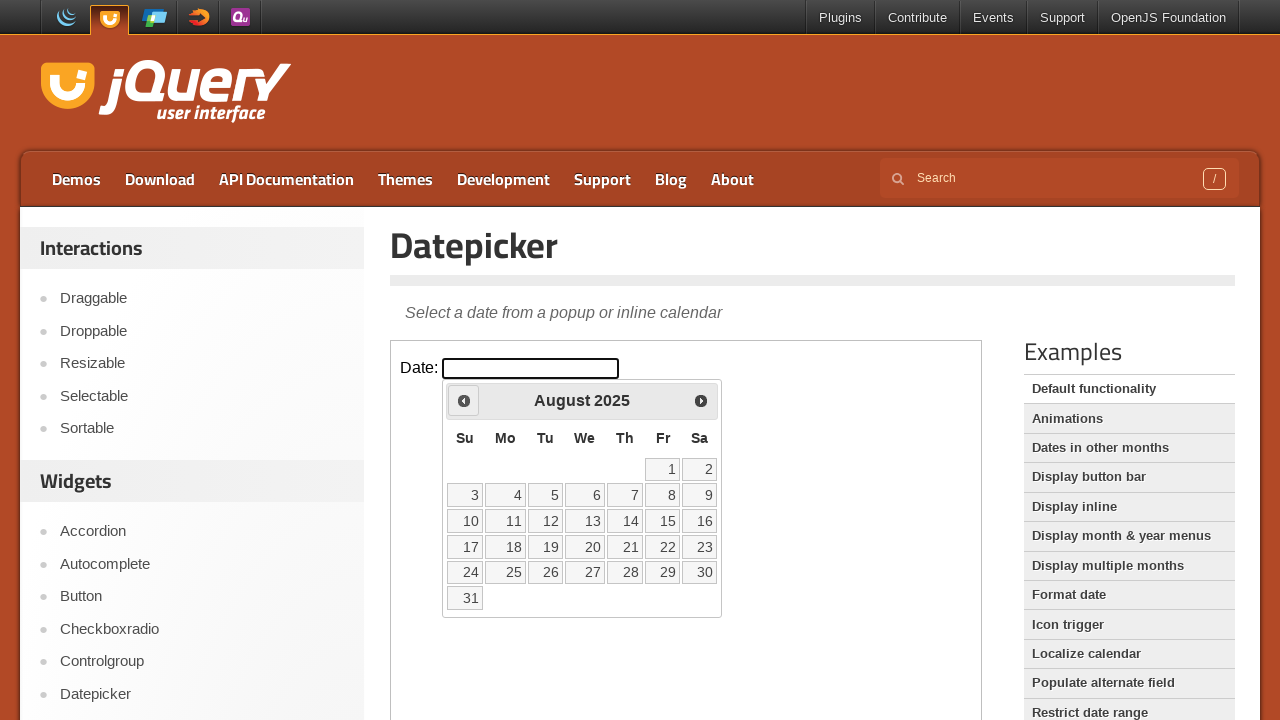

Clicked previous button to navigate backward (currently at 8/2025) at (464, 400) on iframe.demo-frame >> nth=0 >> internal:control=enter-frame >> .ui-datepicker-pre
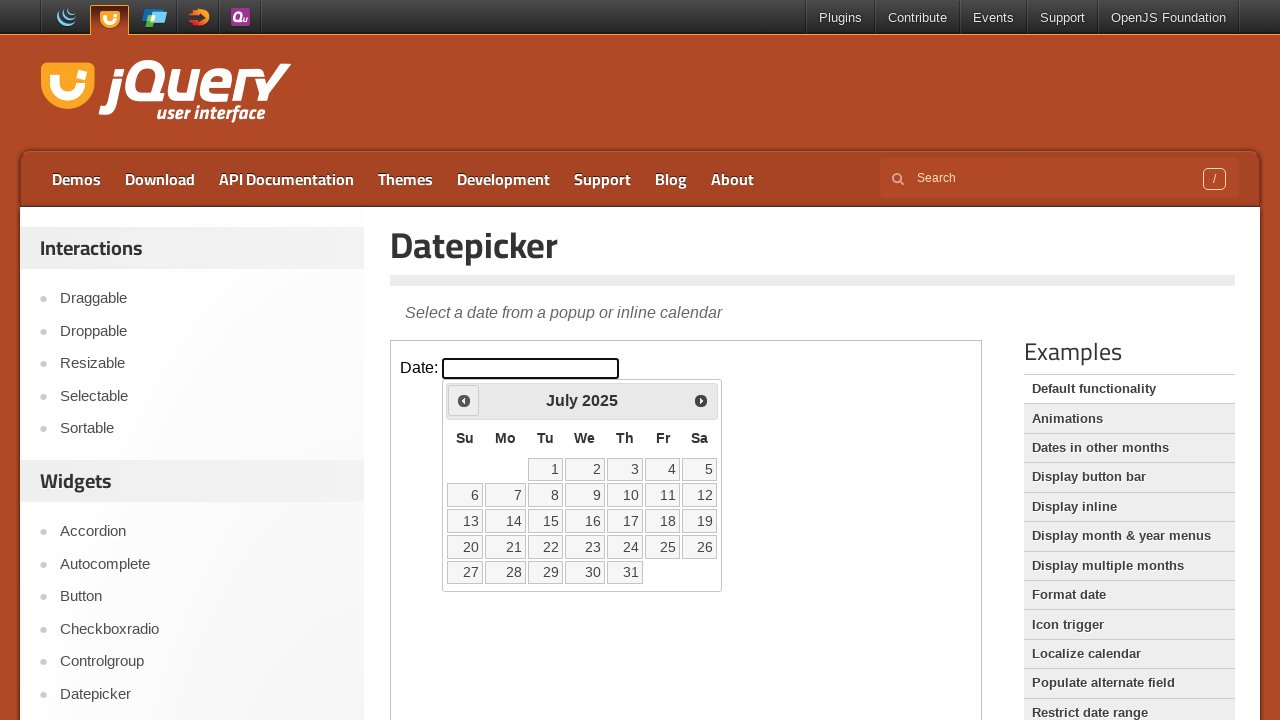

Waited 100ms for calendar to update
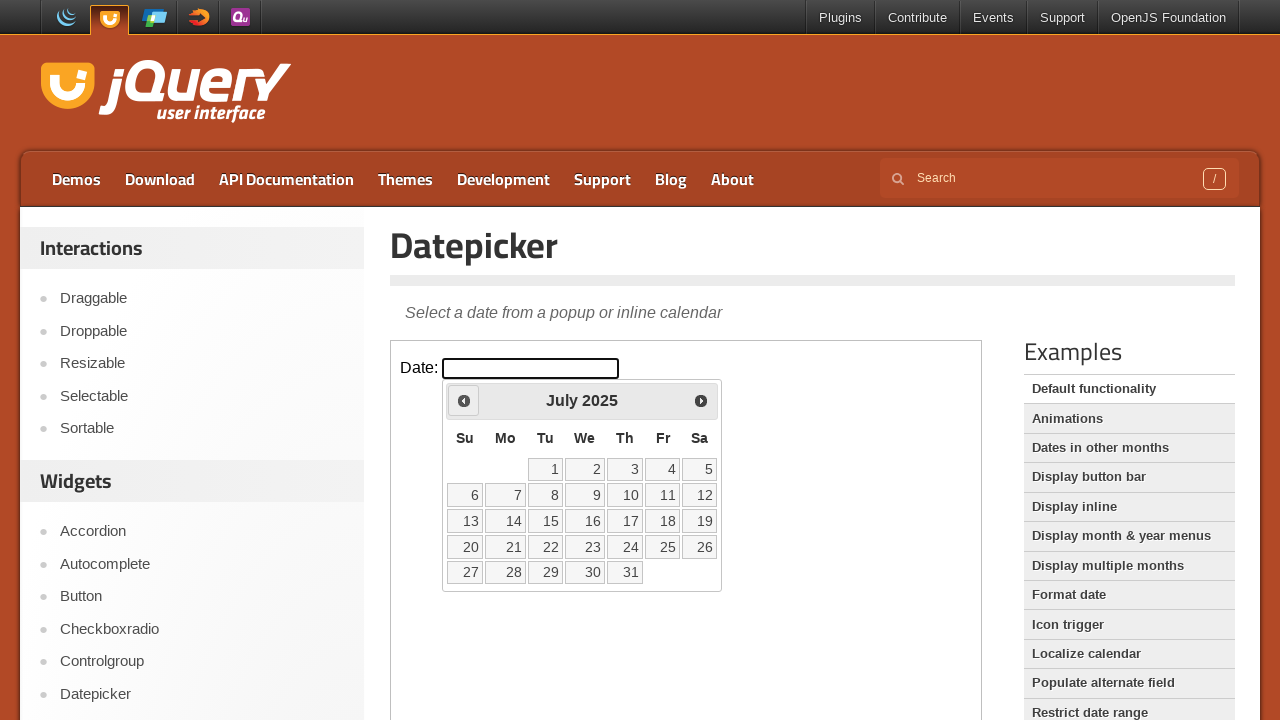

Clicked previous button to navigate backward (currently at 7/2025) at (464, 400) on iframe.demo-frame >> nth=0 >> internal:control=enter-frame >> .ui-datepicker-pre
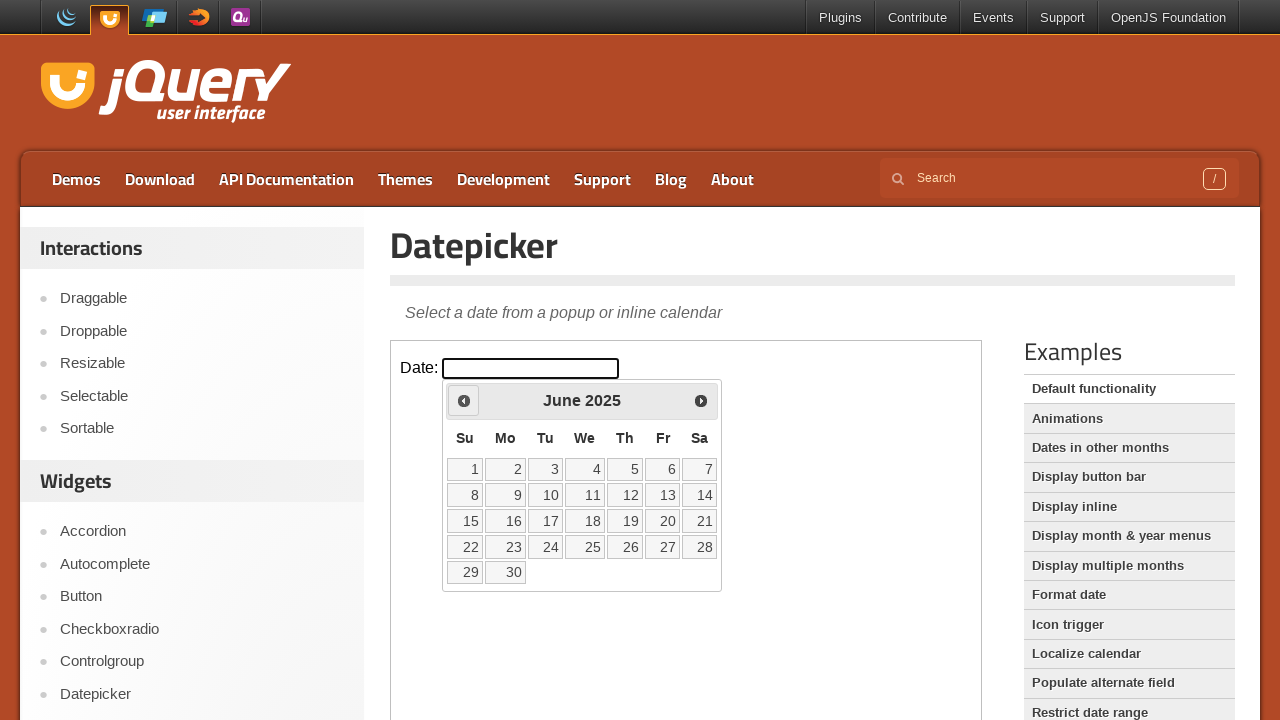

Waited 100ms for calendar to update
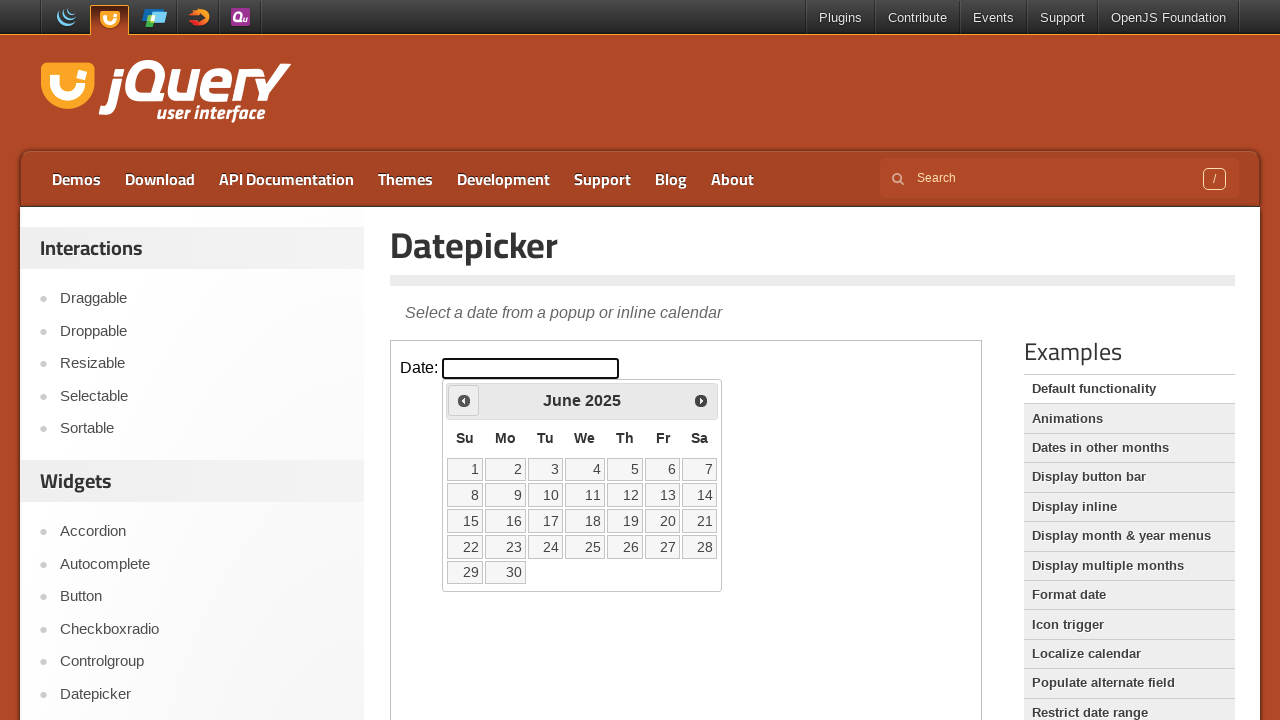

Clicked previous button to navigate backward (currently at 6/2025) at (464, 400) on iframe.demo-frame >> nth=0 >> internal:control=enter-frame >> .ui-datepicker-pre
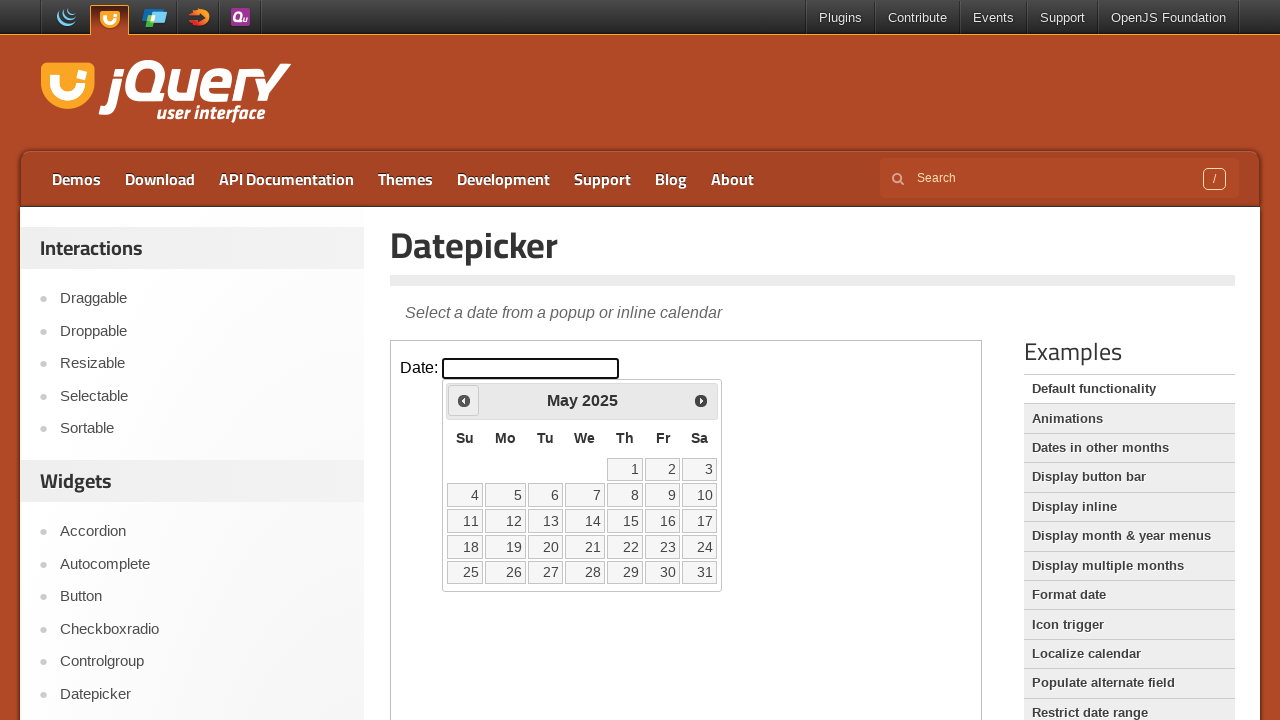

Waited 100ms for calendar to update
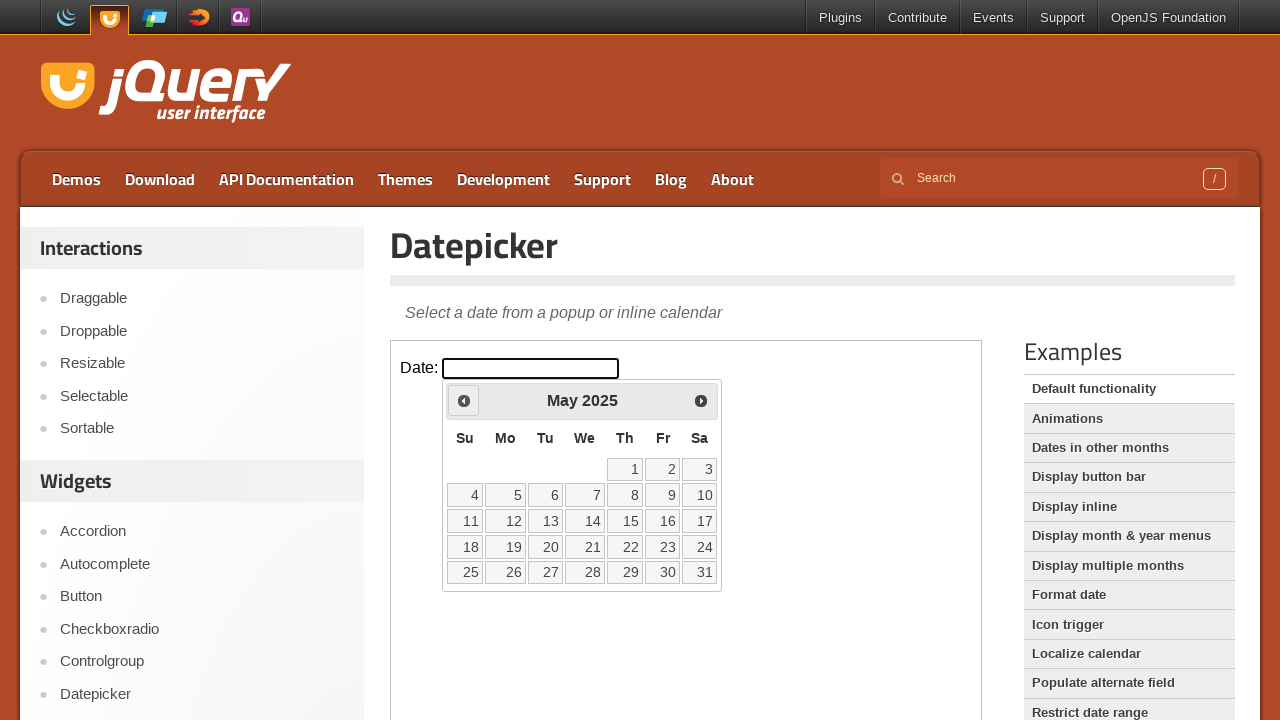

Clicked previous button to navigate backward (currently at 5/2025) at (464, 400) on iframe.demo-frame >> nth=0 >> internal:control=enter-frame >> .ui-datepicker-pre
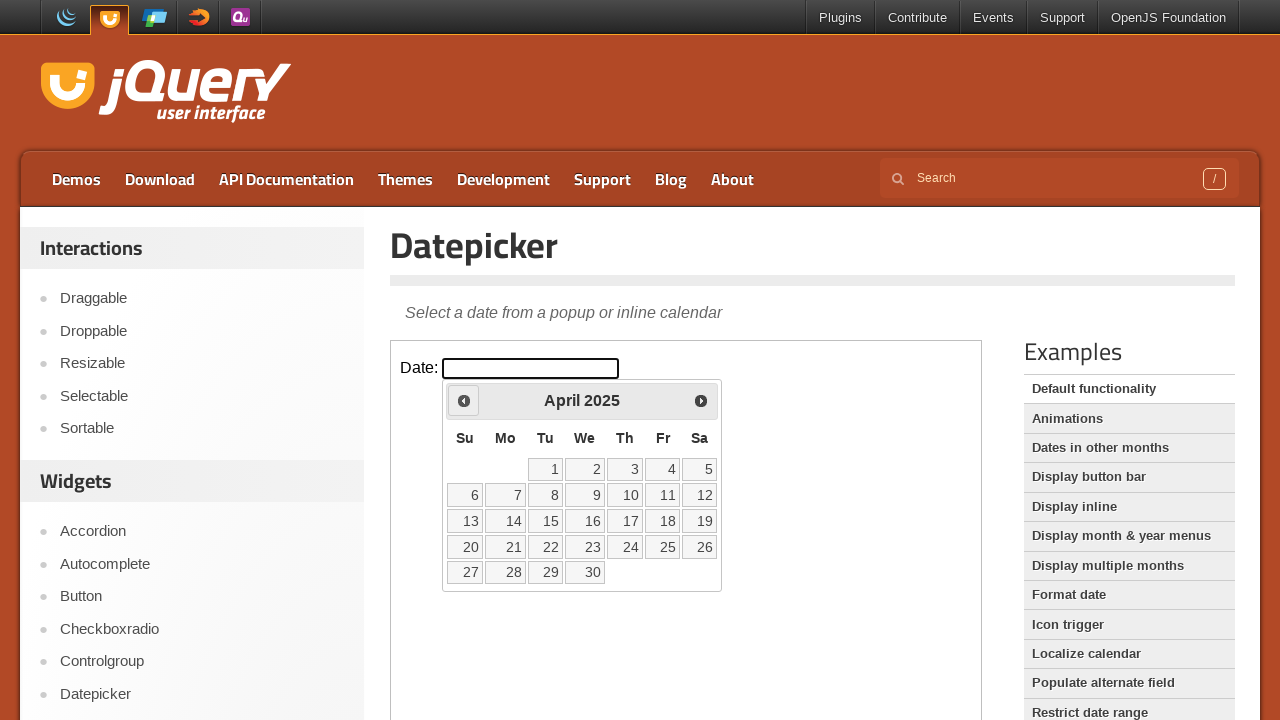

Waited 100ms for calendar to update
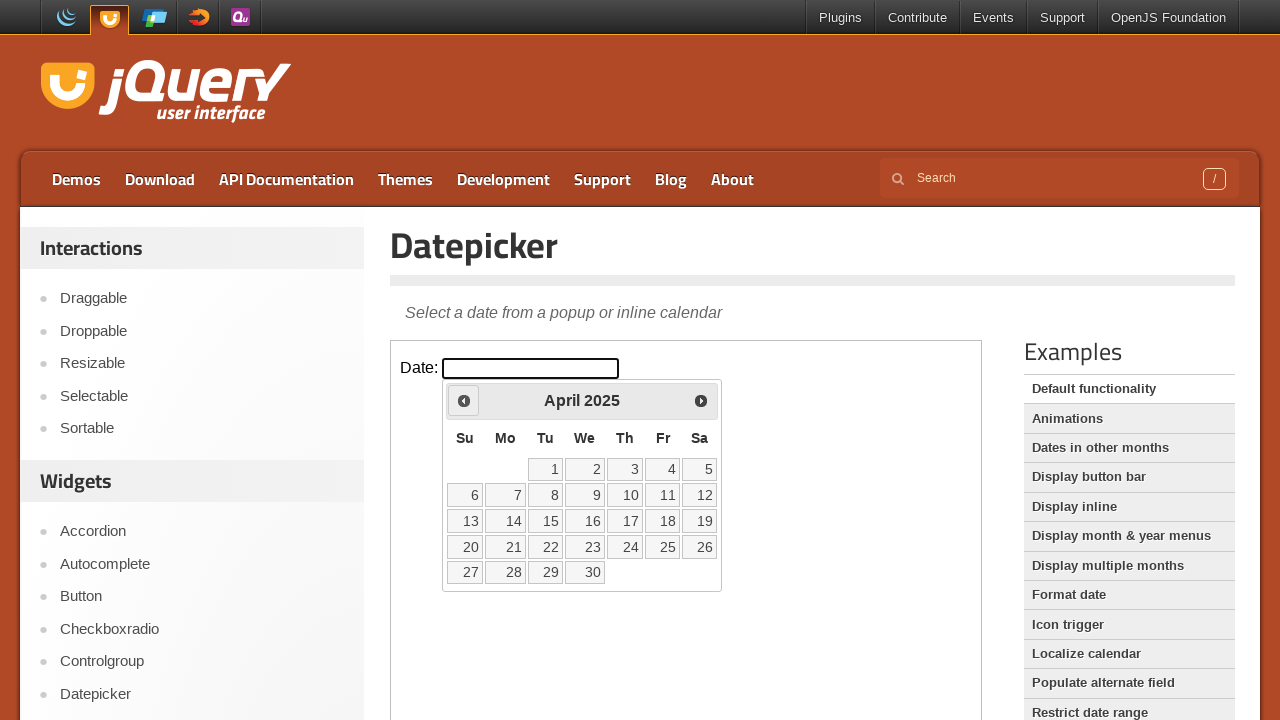

Clicked previous button to navigate backward (currently at 4/2025) at (464, 400) on iframe.demo-frame >> nth=0 >> internal:control=enter-frame >> .ui-datepicker-pre
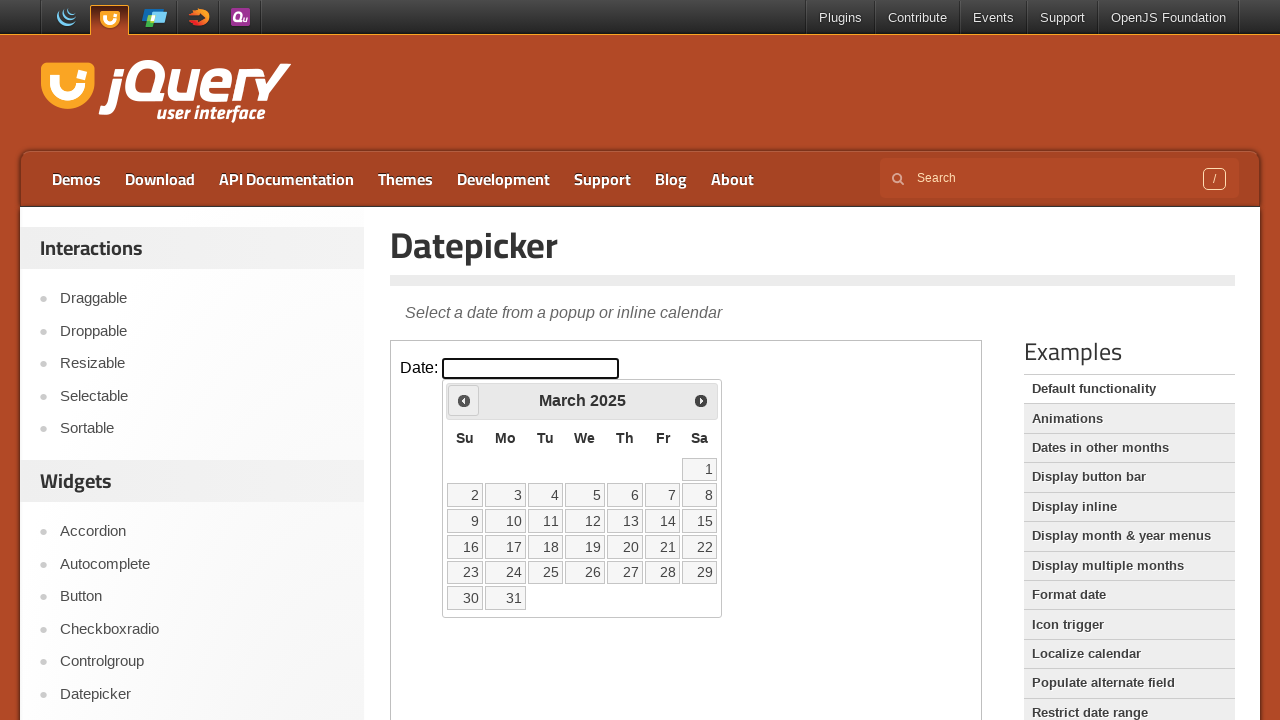

Waited 100ms for calendar to update
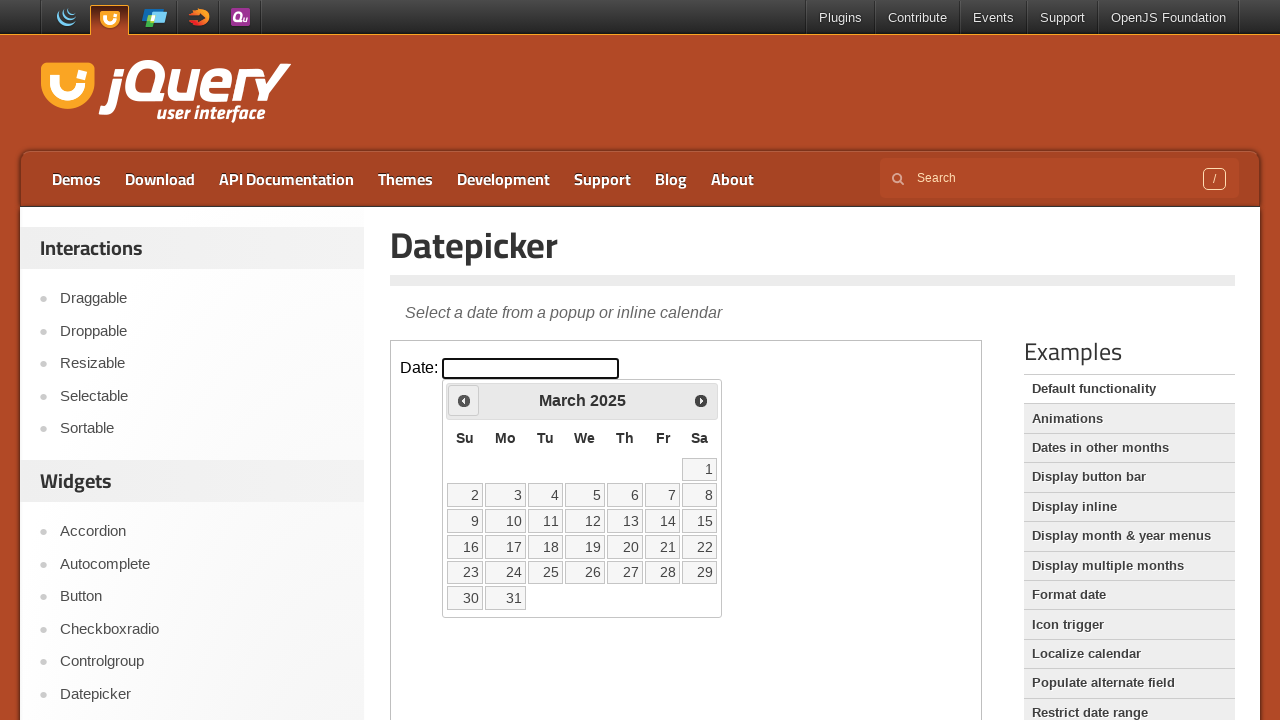

Clicked on day 15 in the calendar at (700, 521) on iframe.demo-frame >> nth=0 >> internal:control=enter-frame >> #ui-datepicker-div
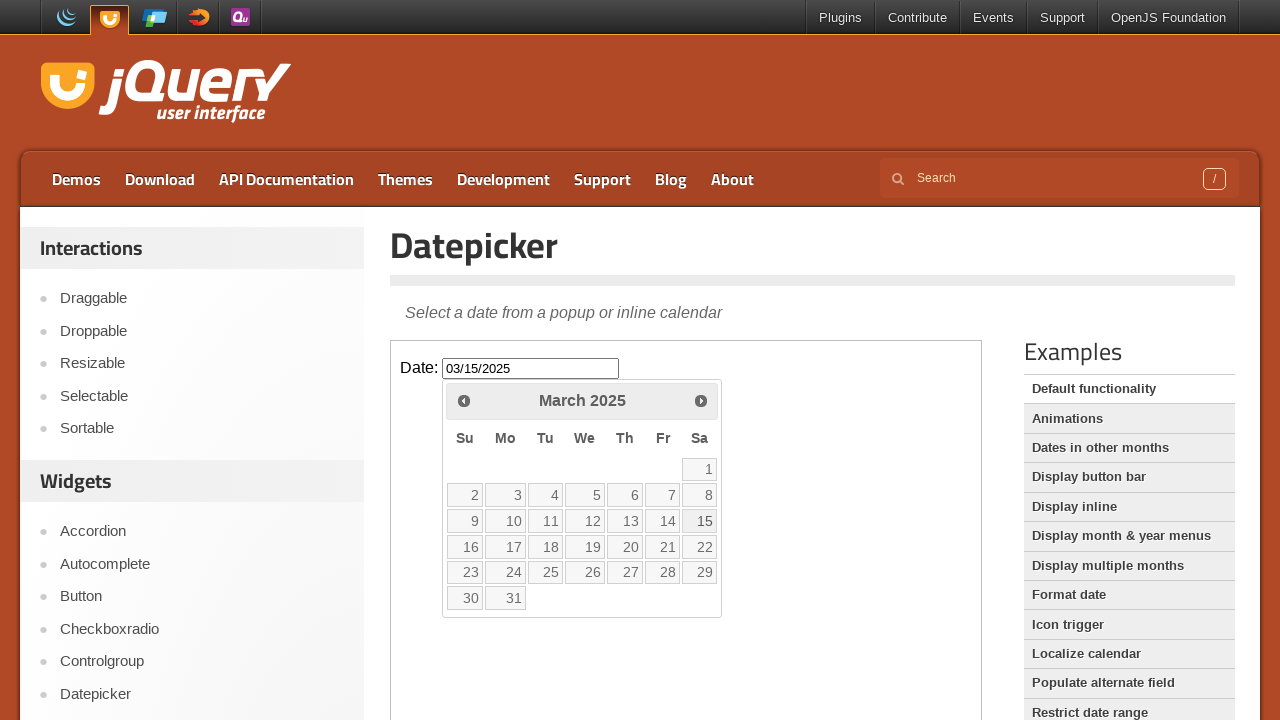

Datepicker input is visible after date selection
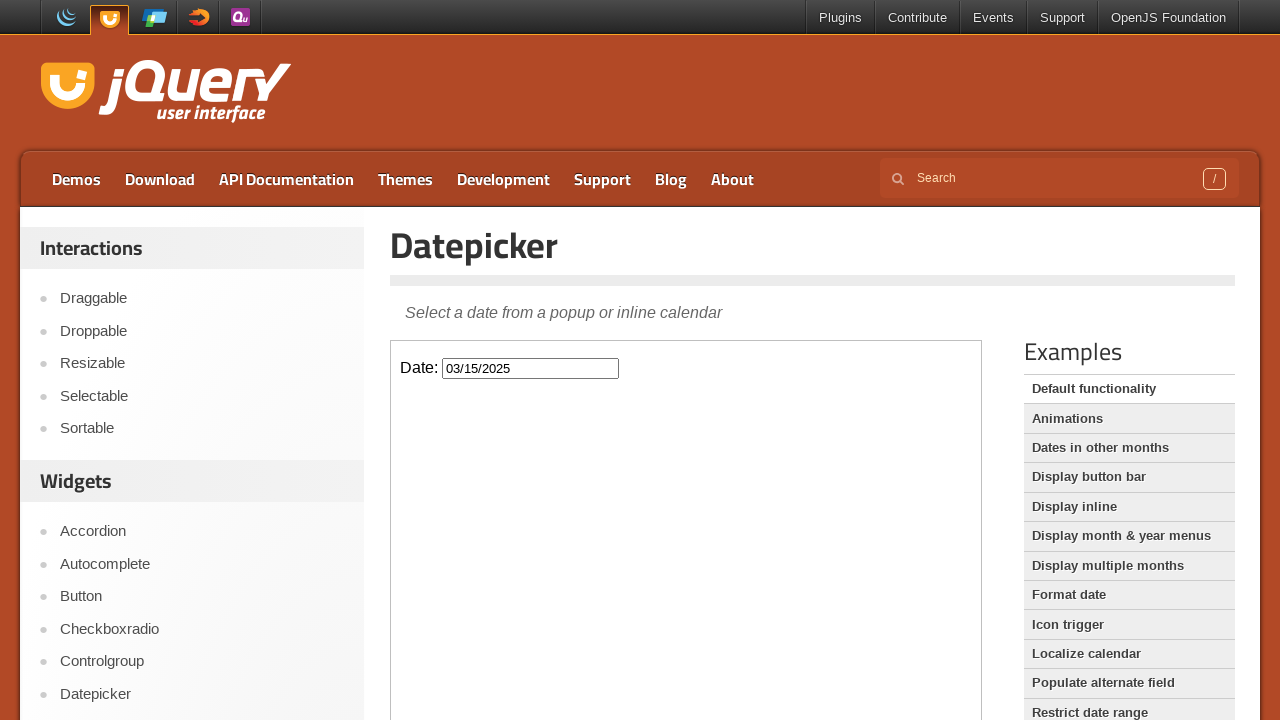

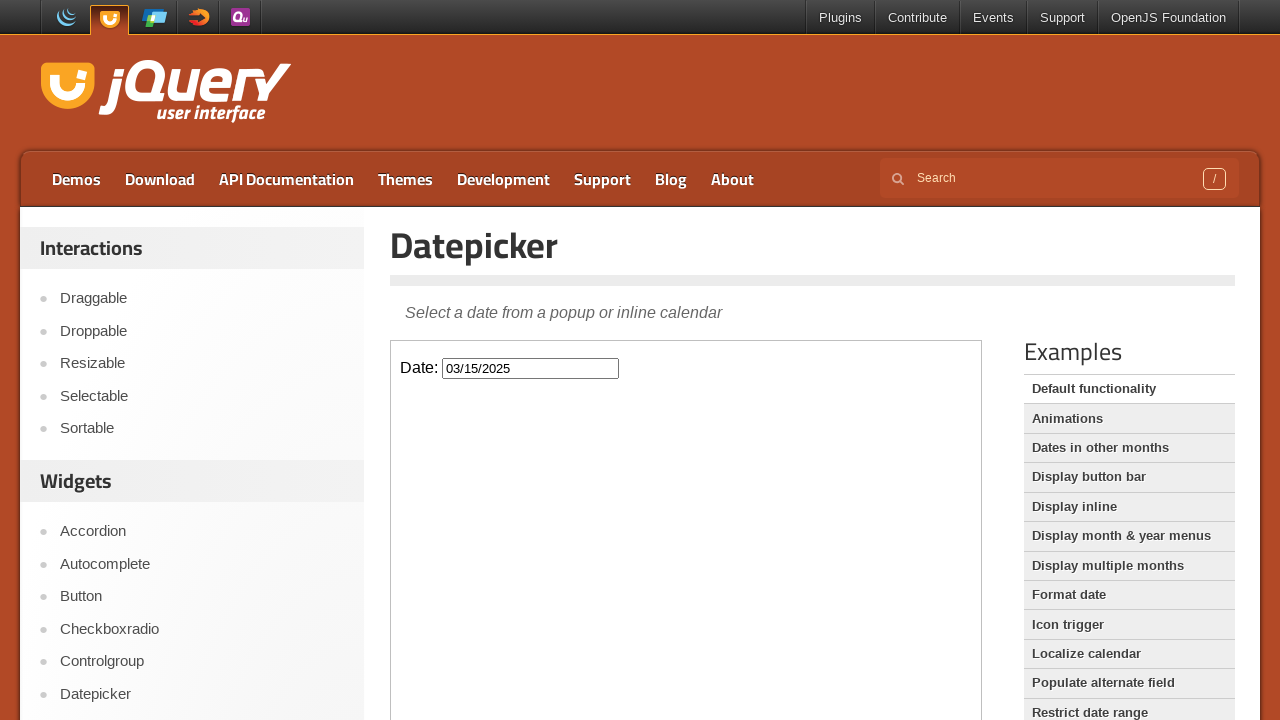